Calculates the sum of two numbers displayed on a page, selects the sum from a dropdown menu, and submits the form

Starting URL: https://suninjuly.github.io/selects1.html

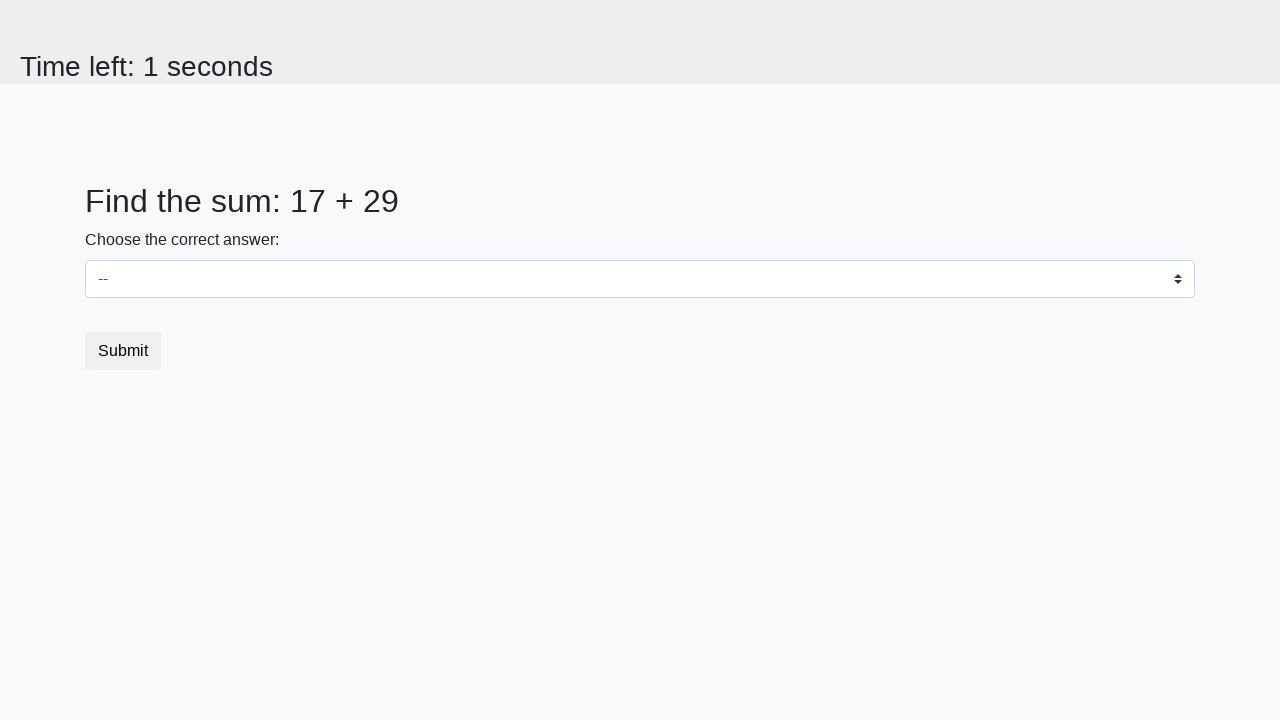

Located first number element (#num1)
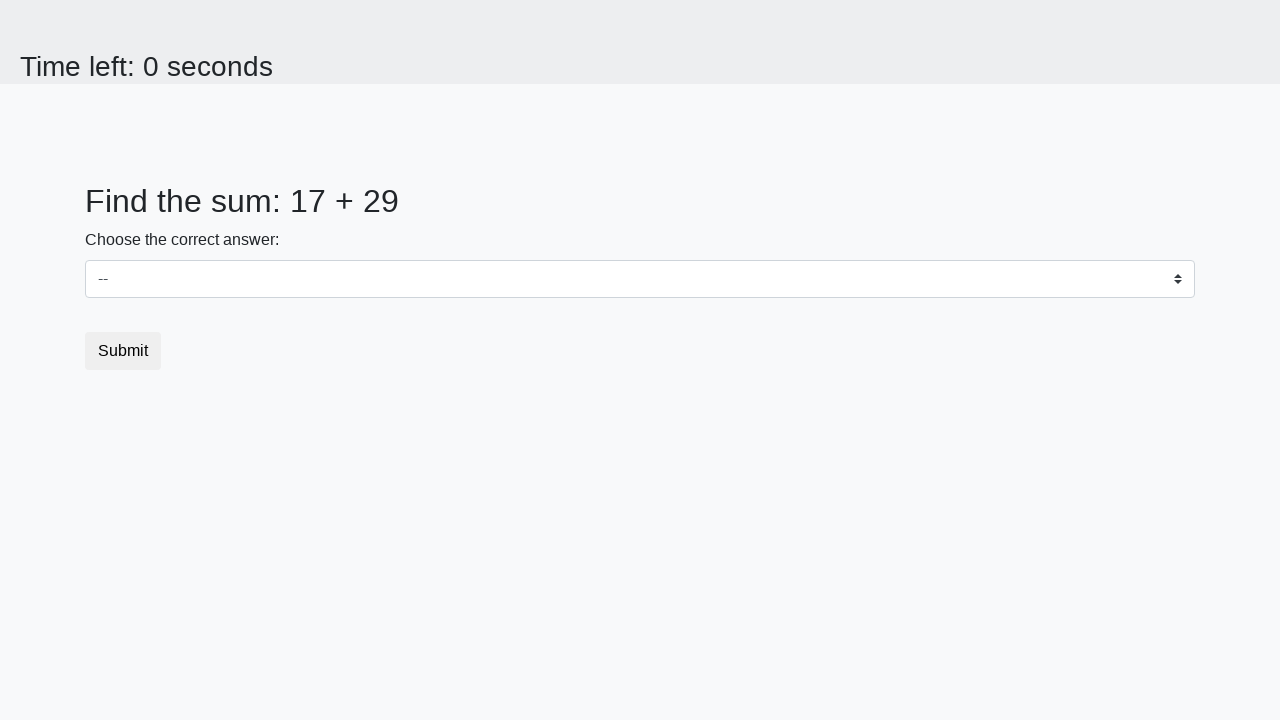

Located second number element (#num2)
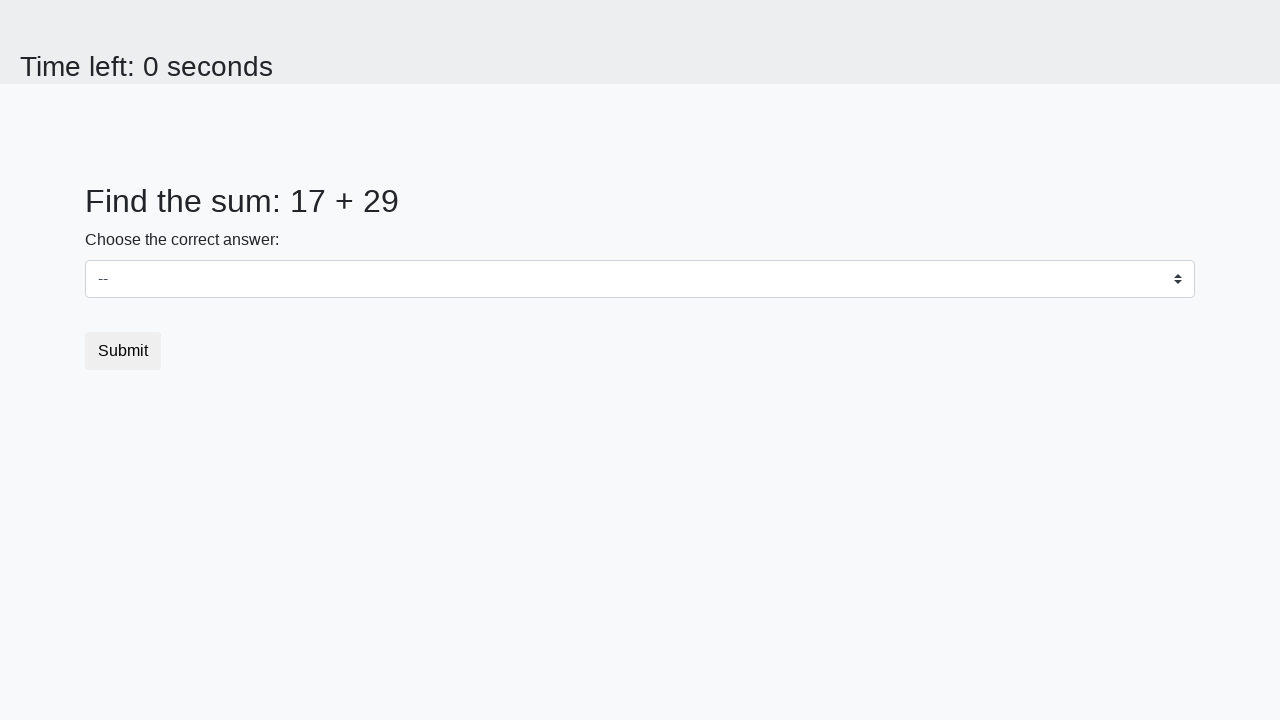

Retrieved first number: 17
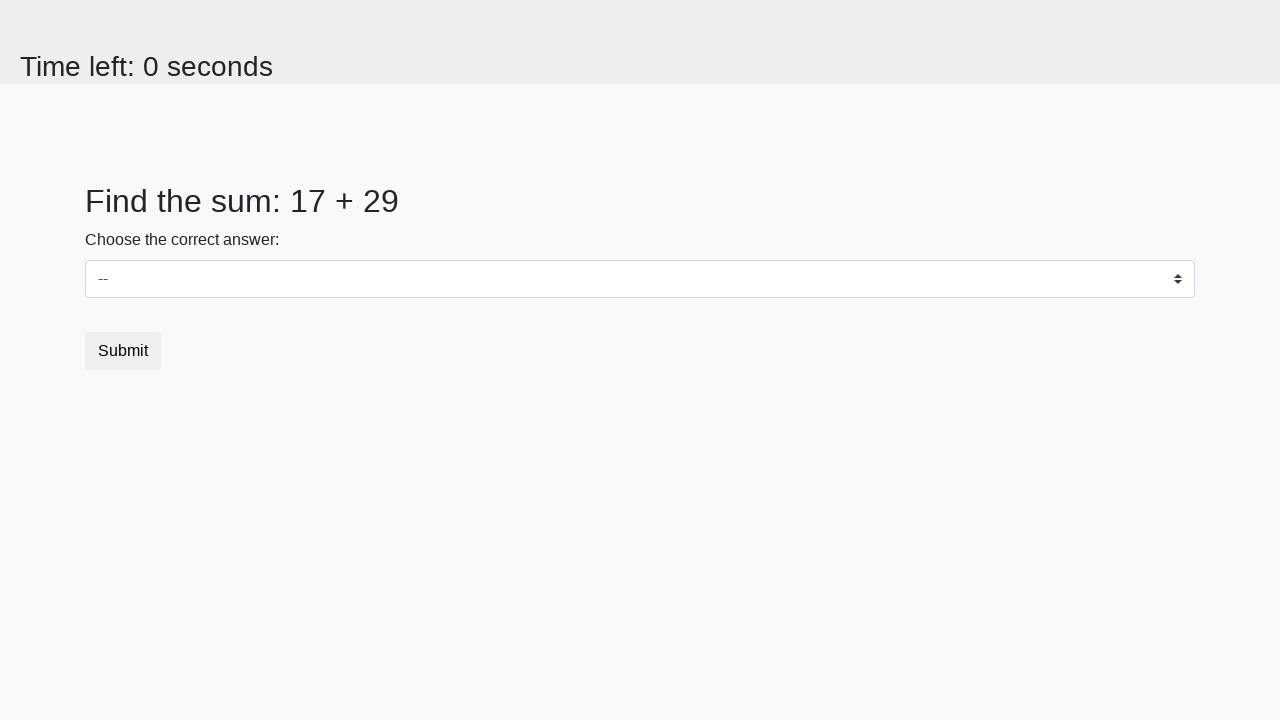

Retrieved second number: 29
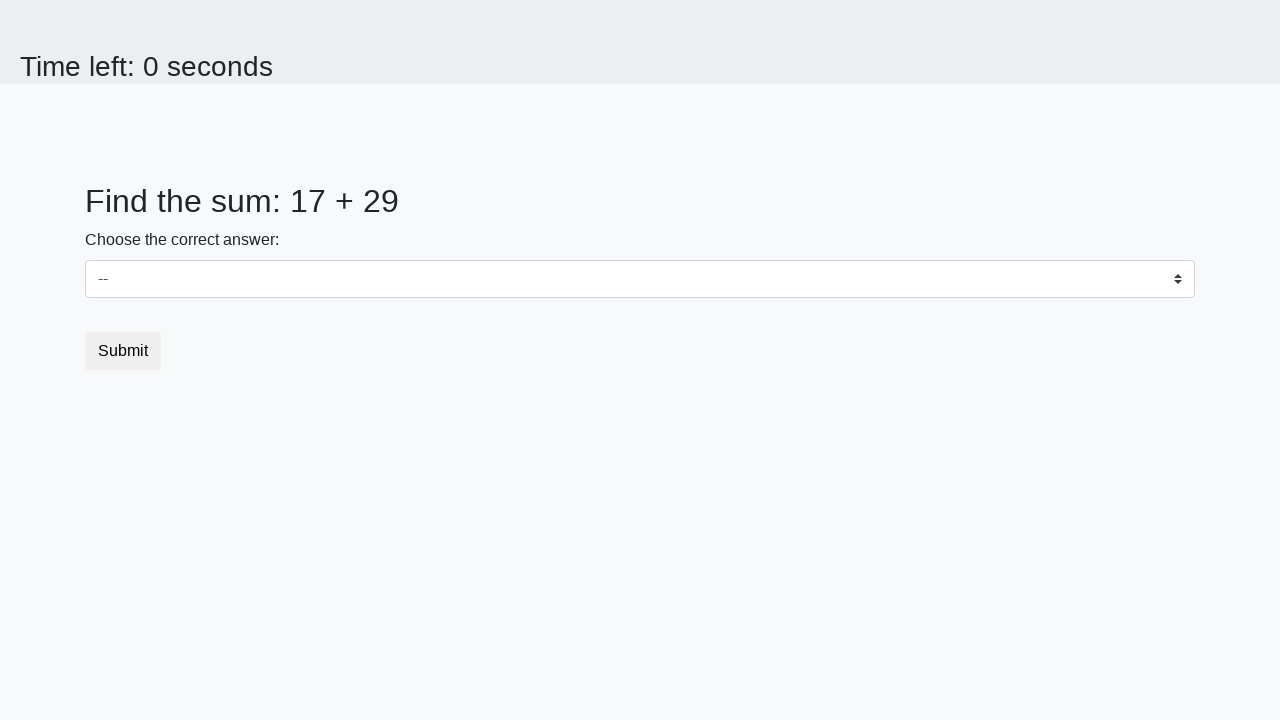

Calculated sum: 46
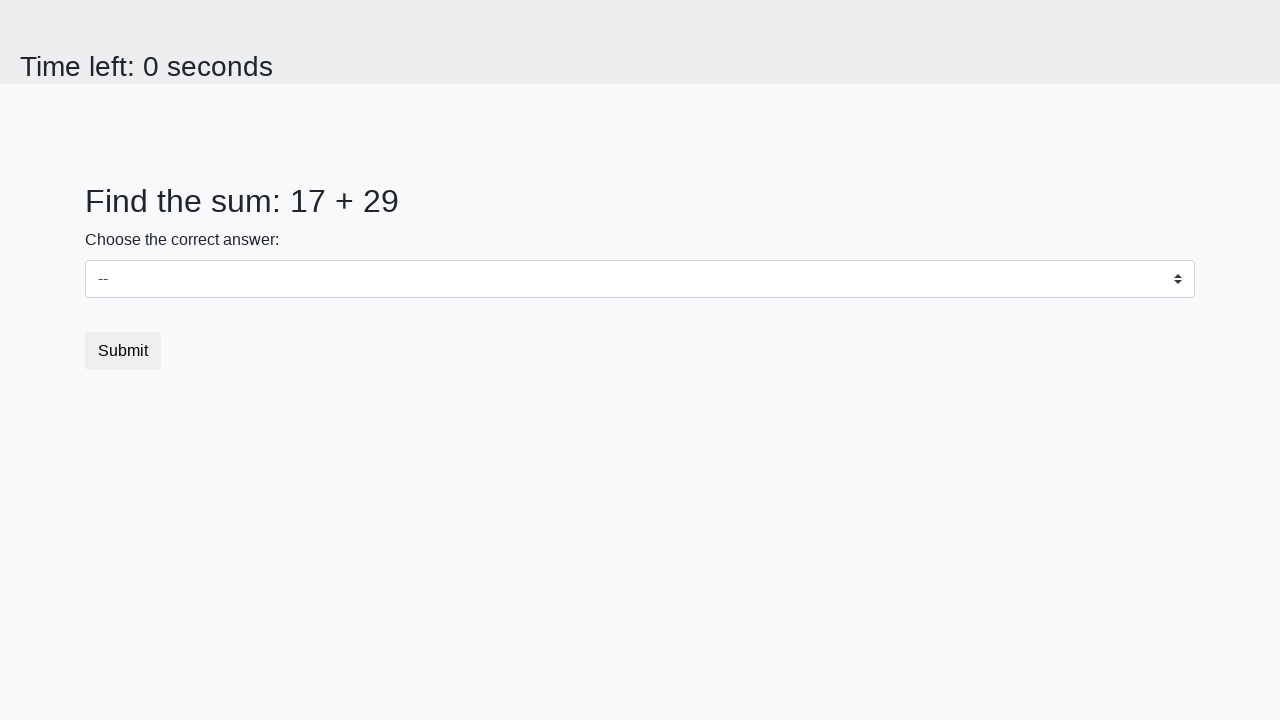

Selected sum value '46' from dropdown on #dropdown
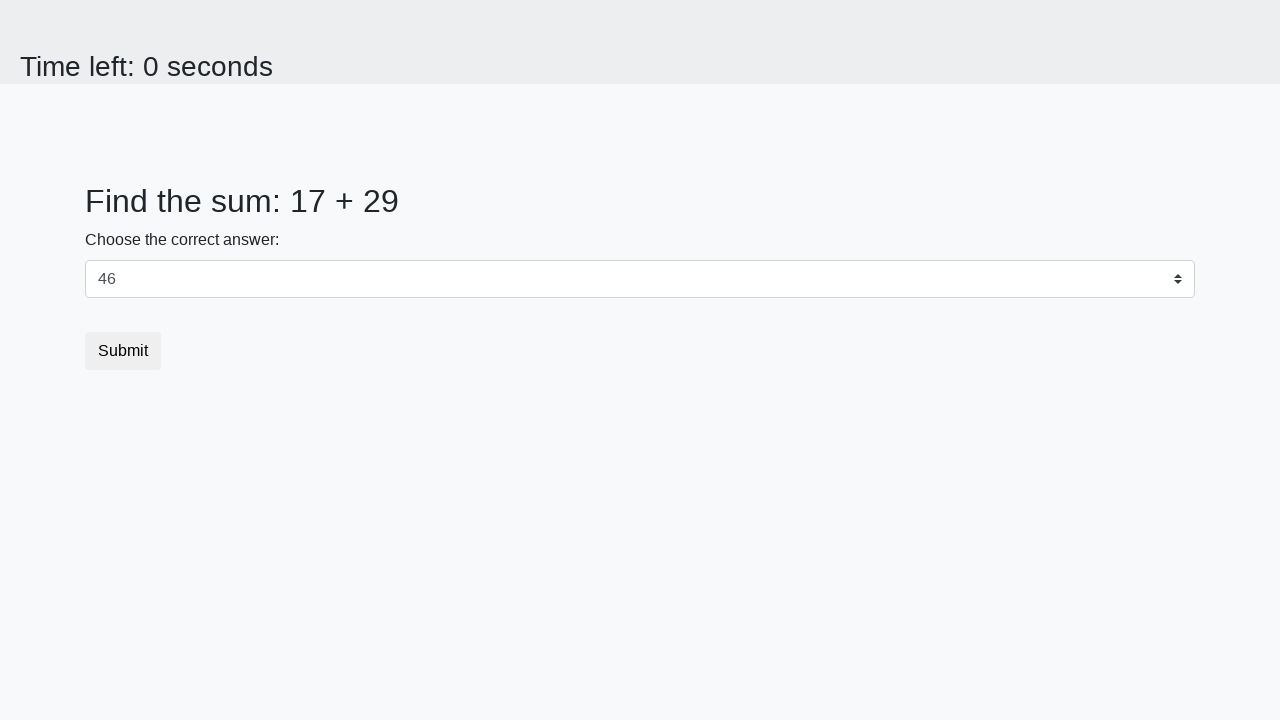

Clicked submit button to complete the form at (123, 351) on button[type='submit']
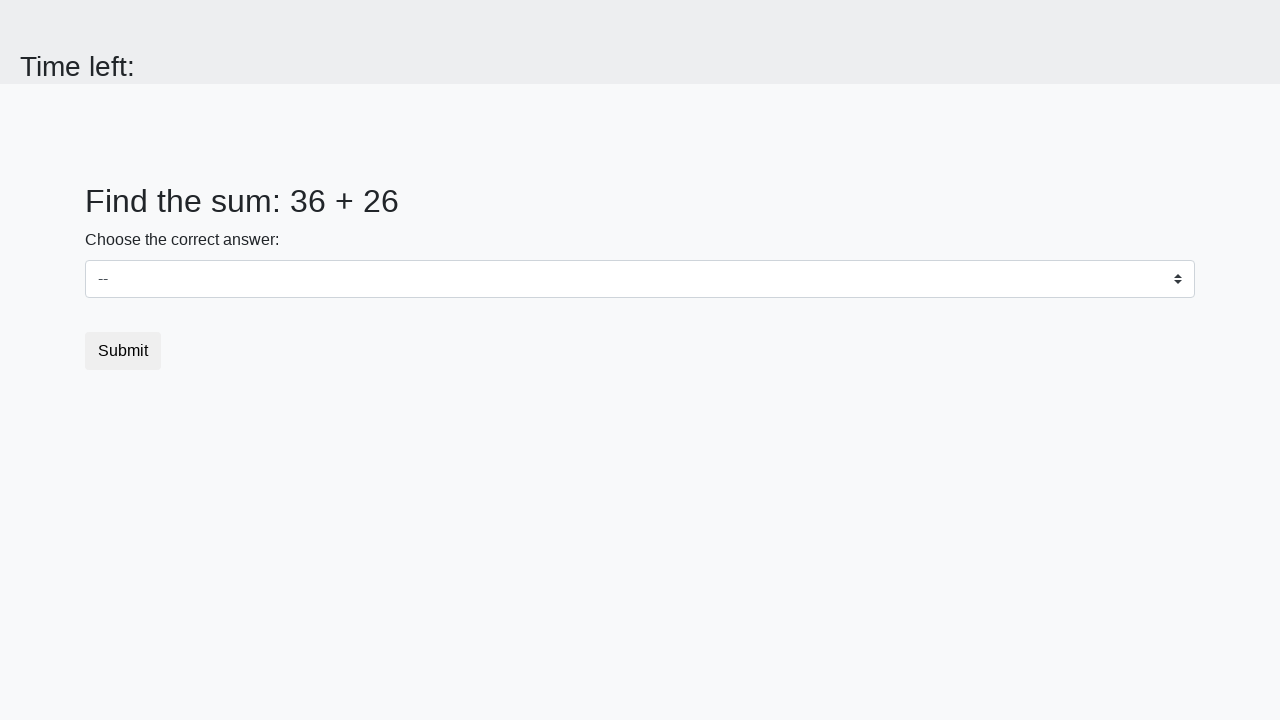

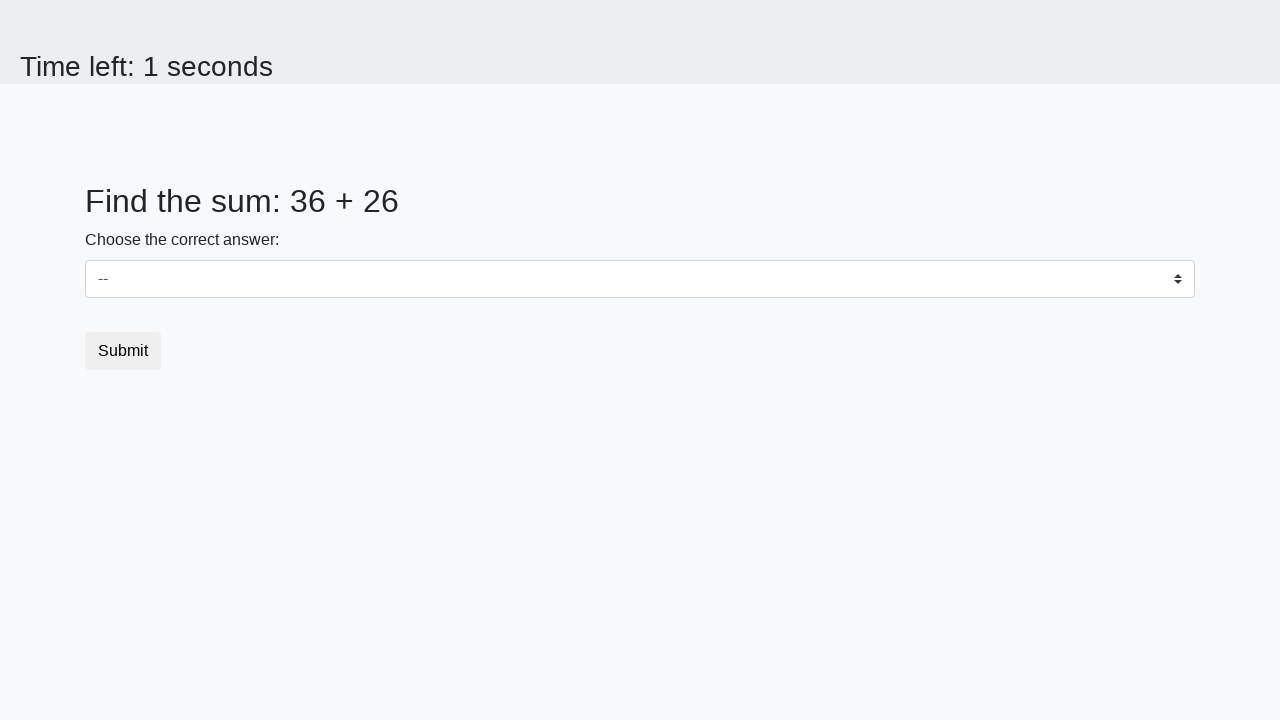